Tests interaction with a Google Form by selecting radio buttons and checkboxes, including selecting all checkboxes

Starting URL: https://docs.google.com/forms/d/e/1FAIpQLSfiypnd69zhuDkjKgqvpID9kwO29UCzeCVrGGtbNPZXQok0jA/viewform

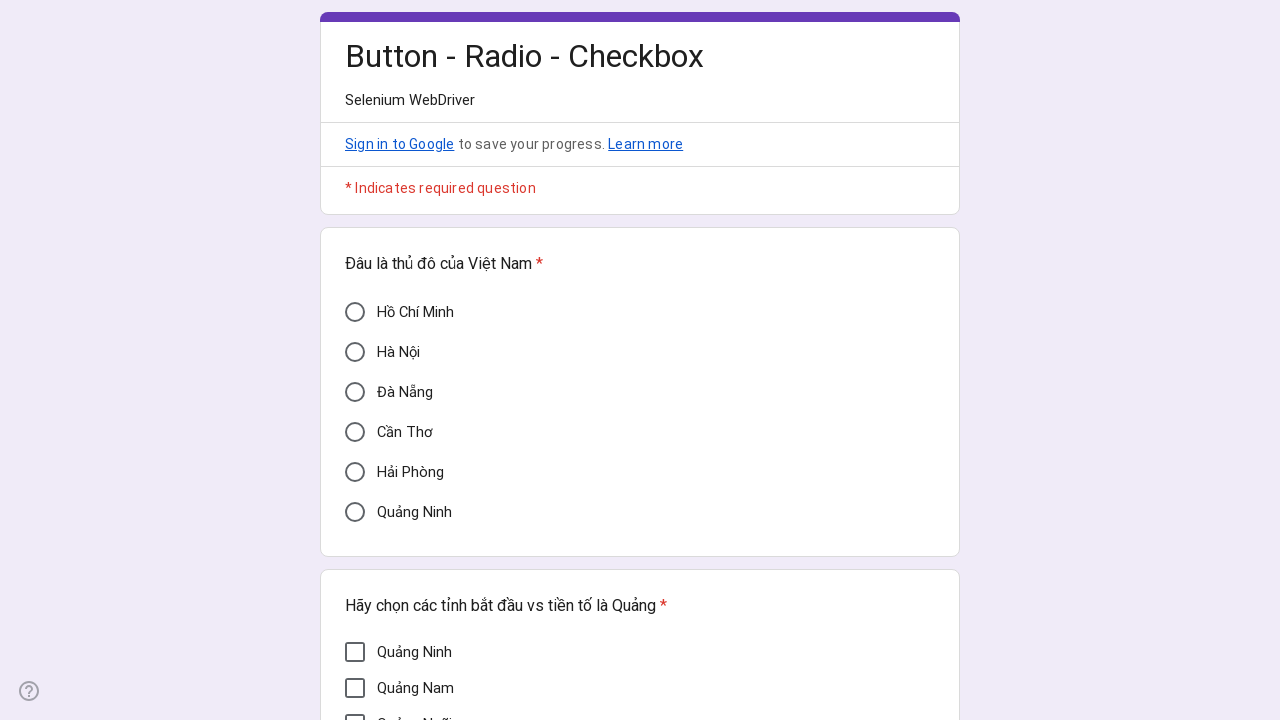

Clicked on Cần Thơ radio button at (355, 432) on div[aria-label='Cần Thơ']
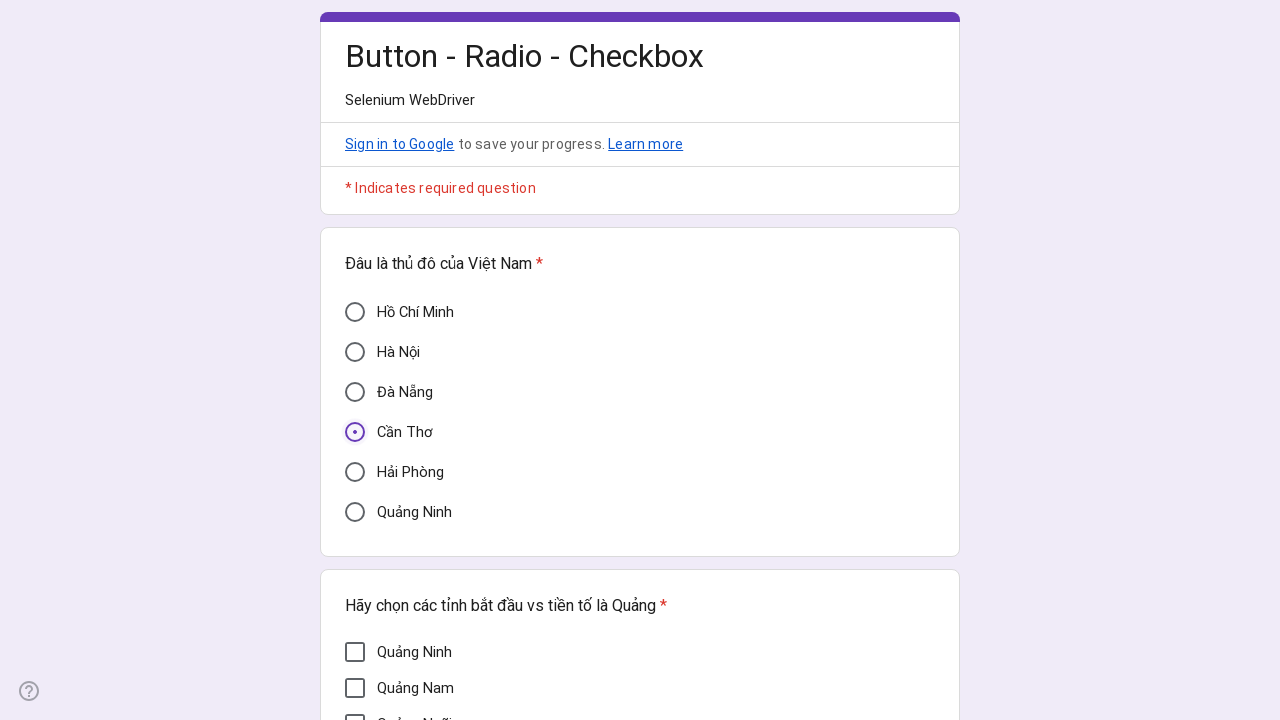

Cần Thơ radio button confirmed as selected
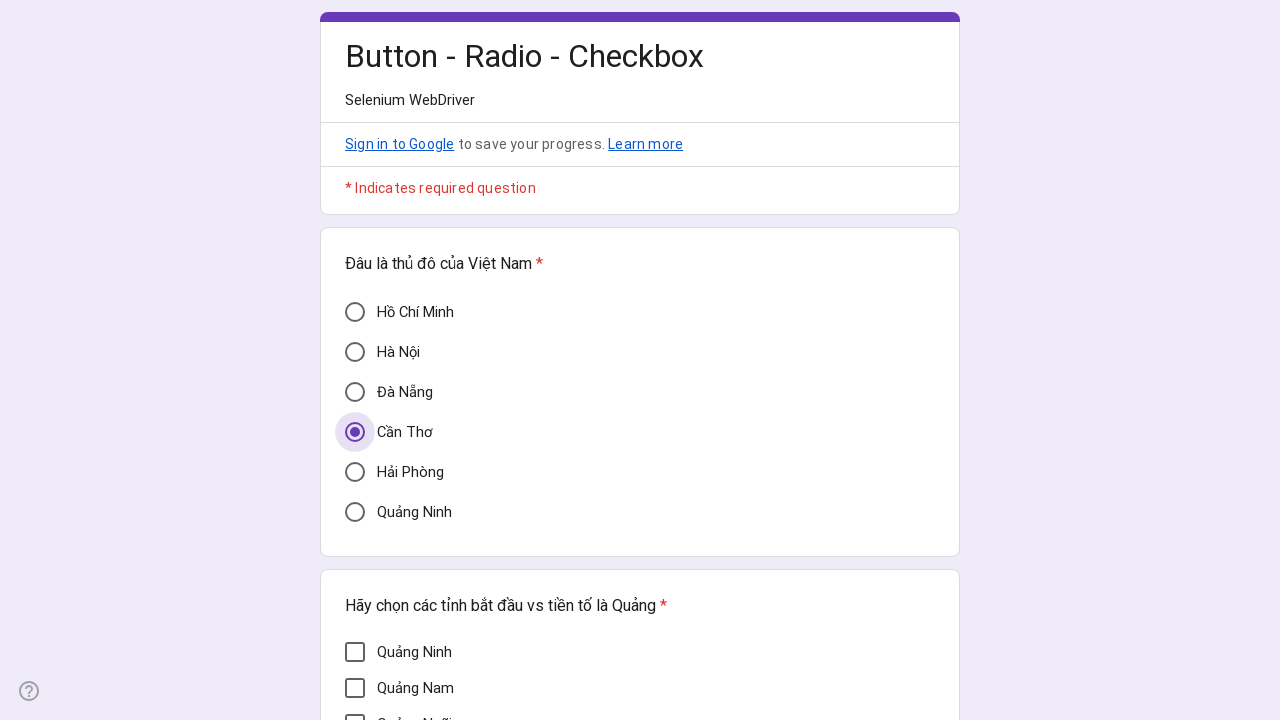

Clicked on Mì Quảng checkbox at (355, 377) on div[aria-label='Mì Quảng']
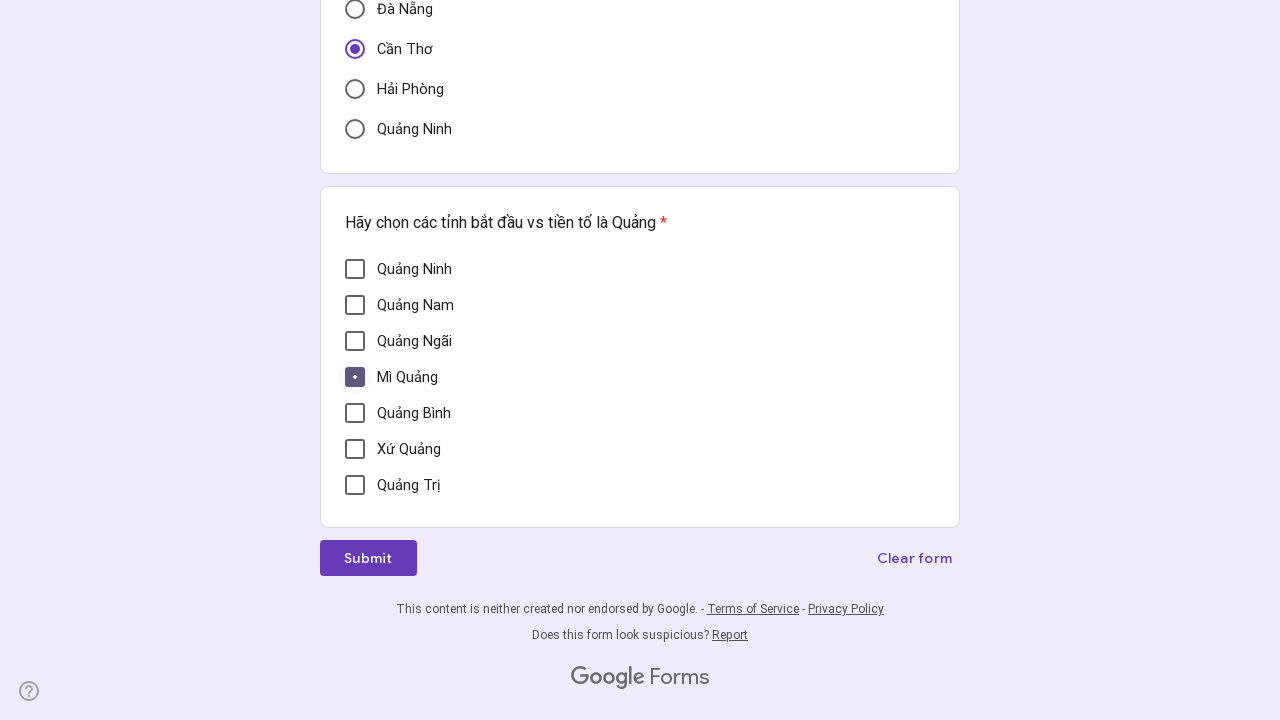

Clicked on unchecked checkbox to select it
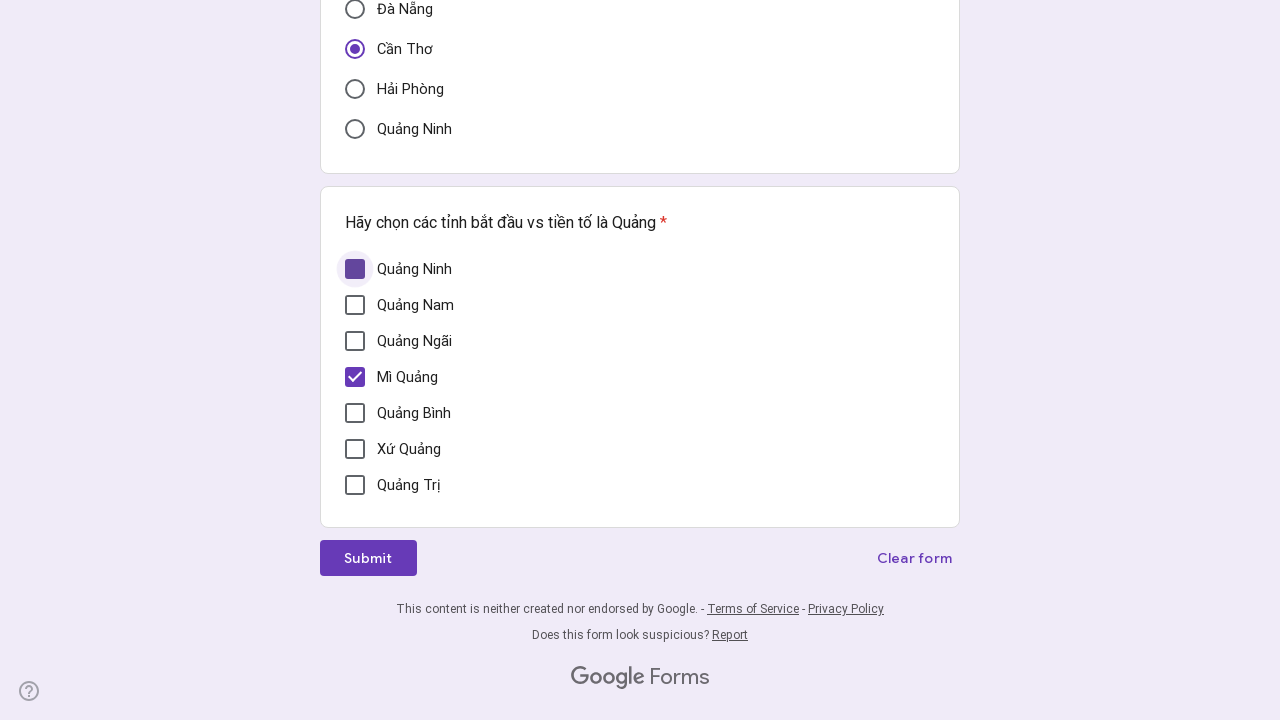

Clicked on unchecked checkbox to select it
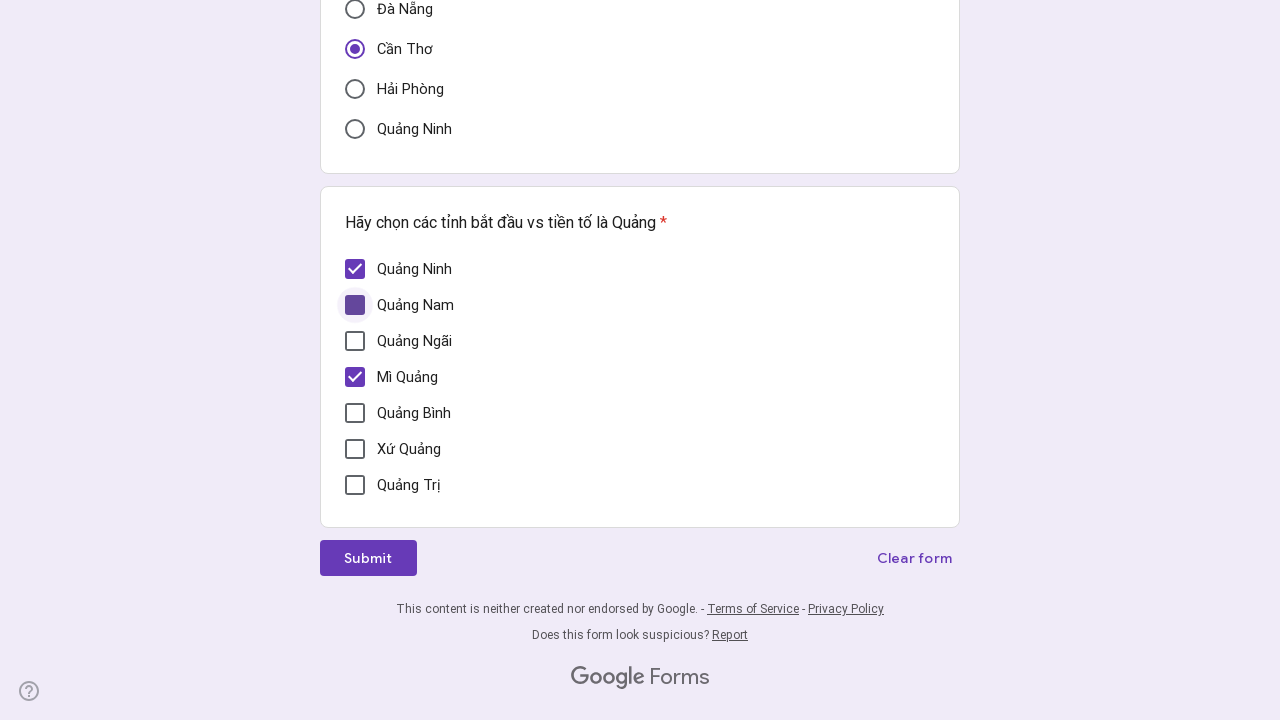

Clicked on unchecked checkbox to select it
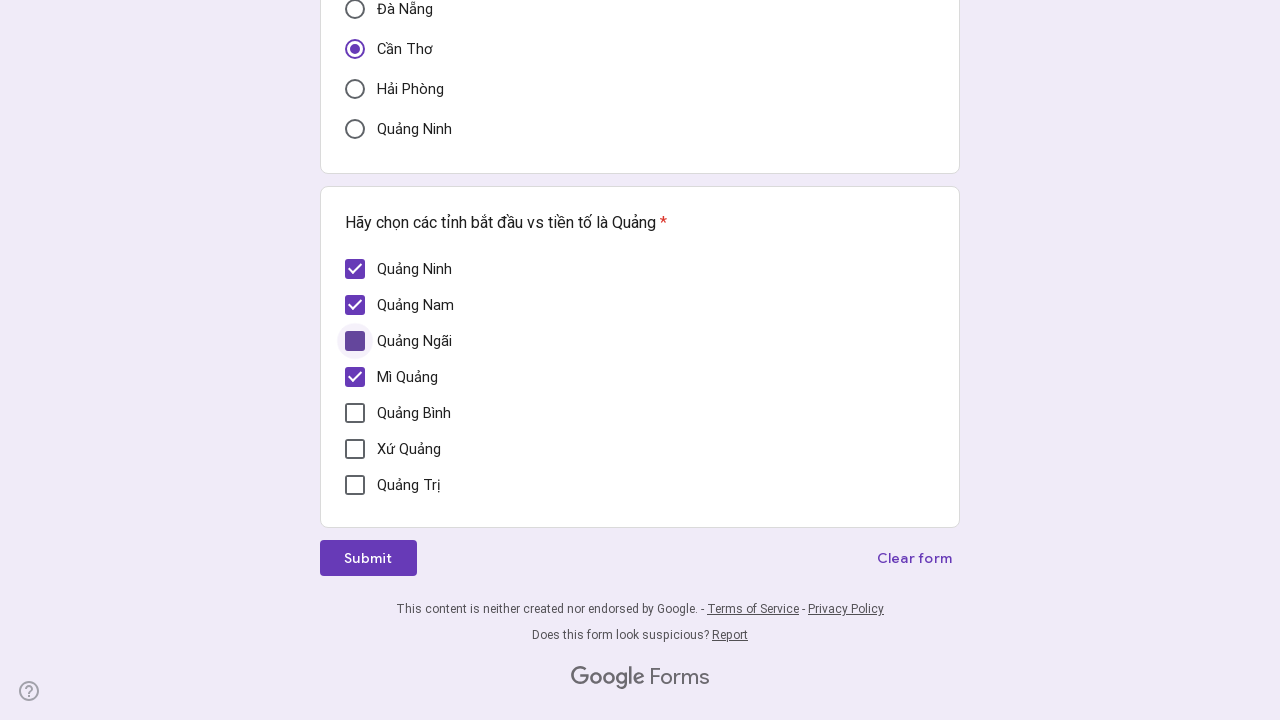

Clicked on unchecked checkbox to select it
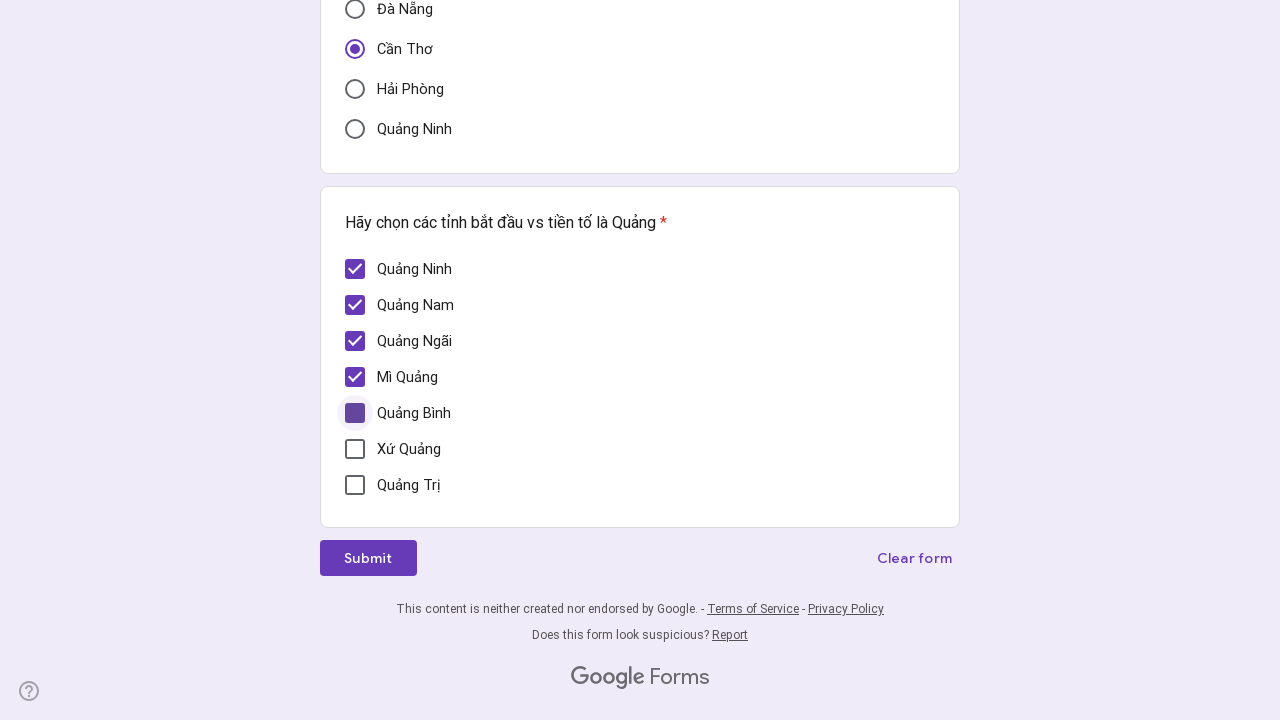

Clicked on unchecked checkbox to select it
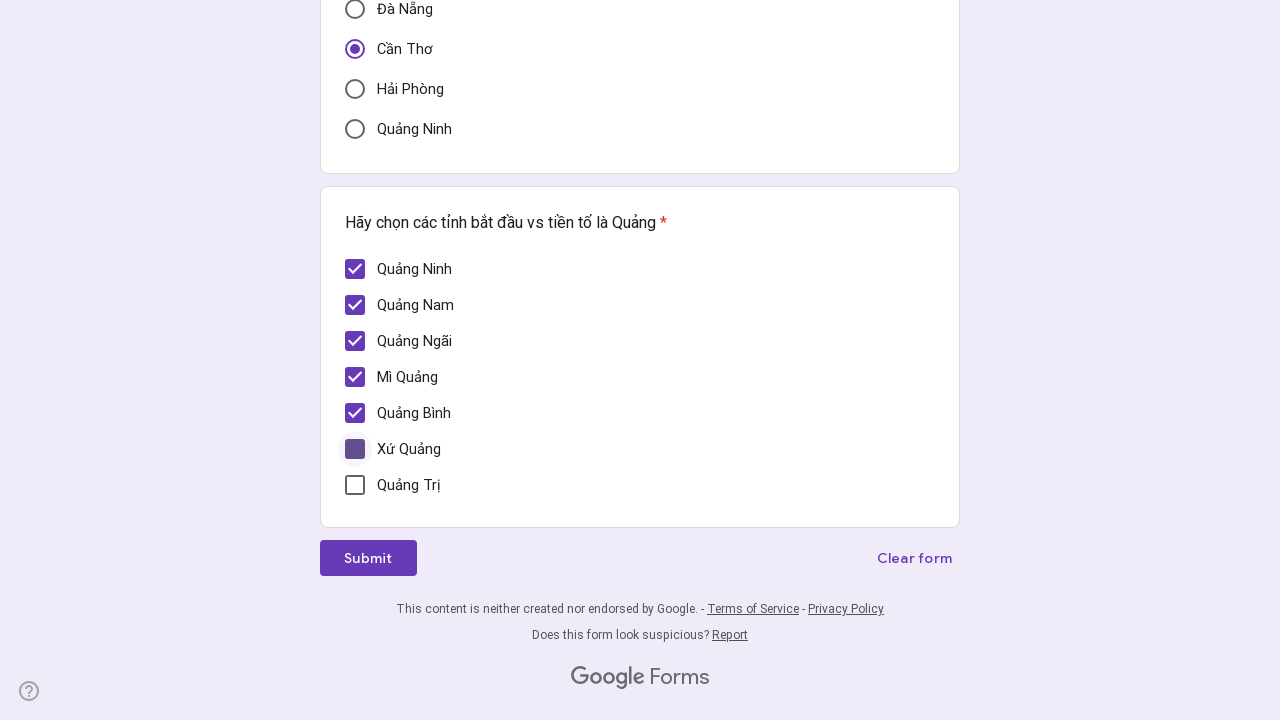

Clicked on unchecked checkbox to select it
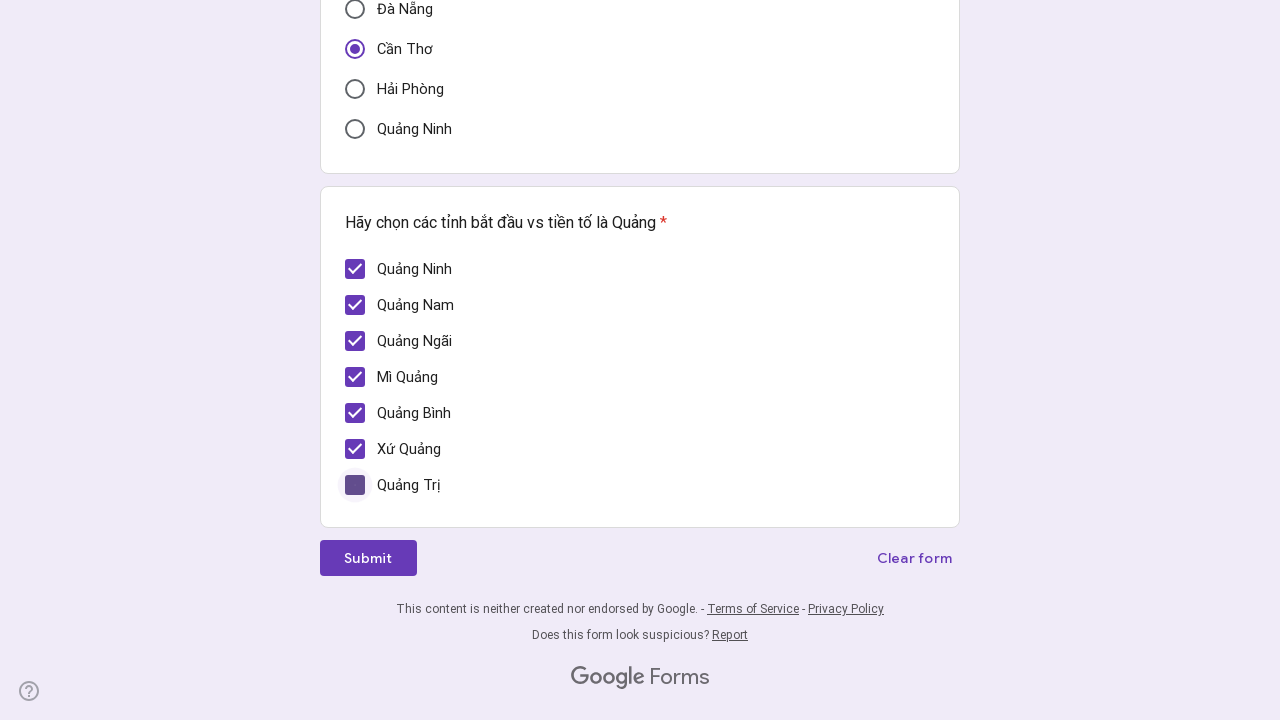

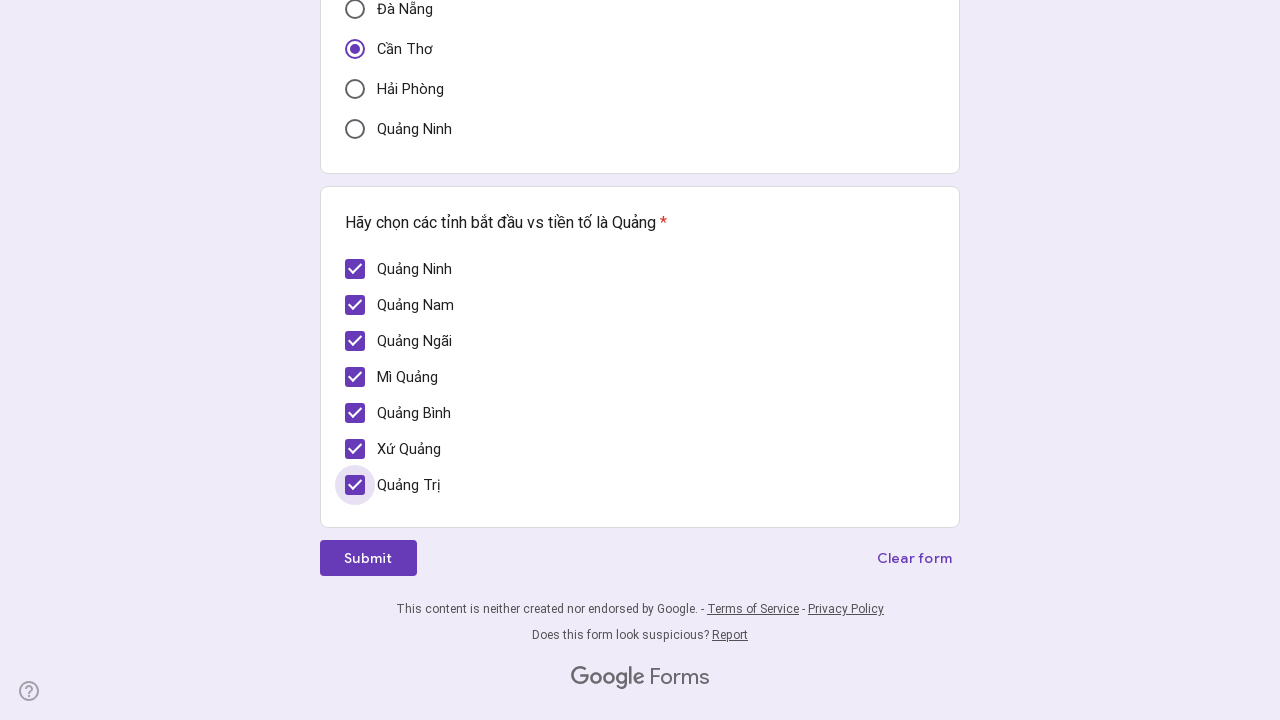